Tests Selenium practice form on Techlistic by filling personal information, selecting gender, experience, date, profession, tools, continent and submitting the form

Starting URL: https://www.techlistic.com/p/selenium-practice-form.html

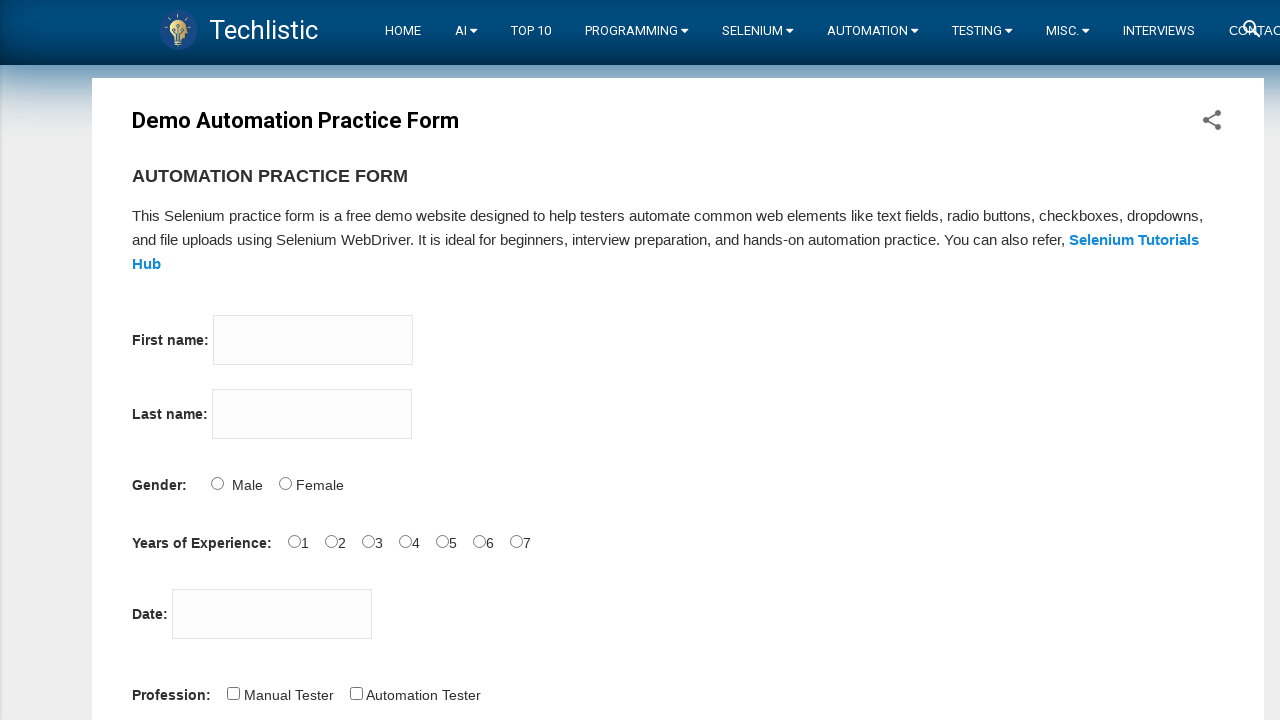

Filled first name field with 'David' on xpath=.//input[@name='firstname']
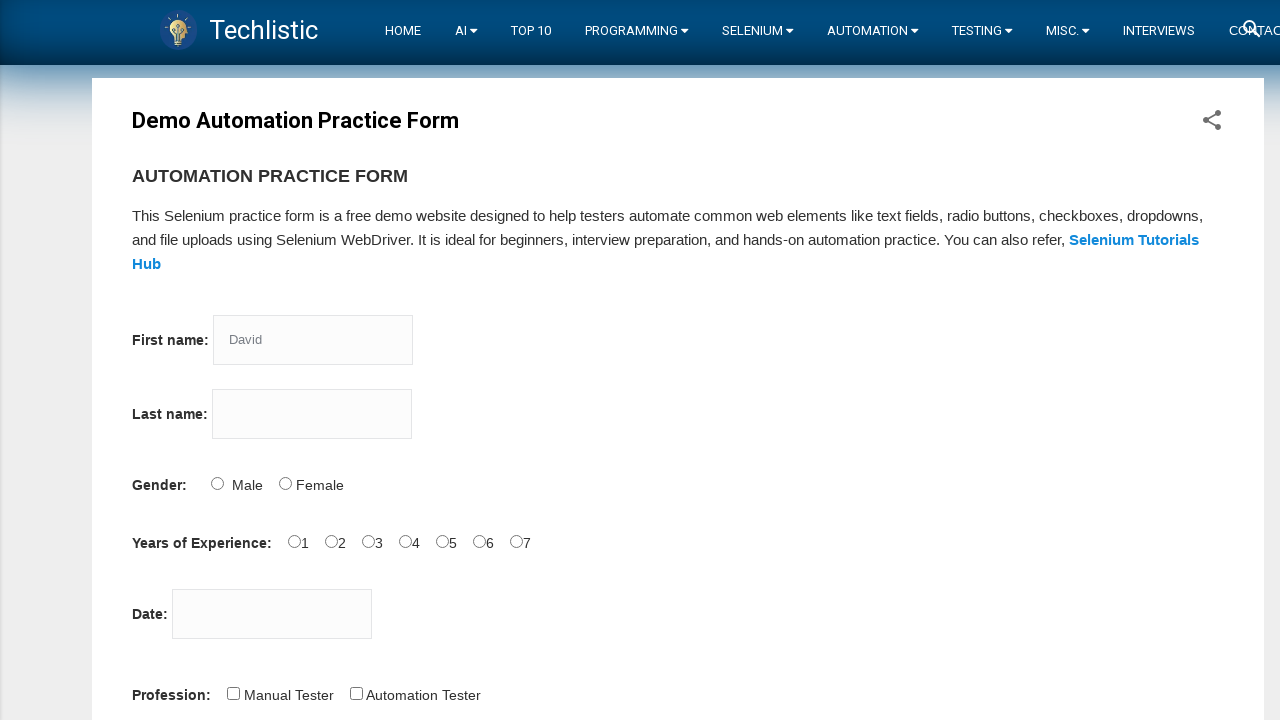

Filled last name field with 'Wilson' on xpath=.//input[@name='lastname']
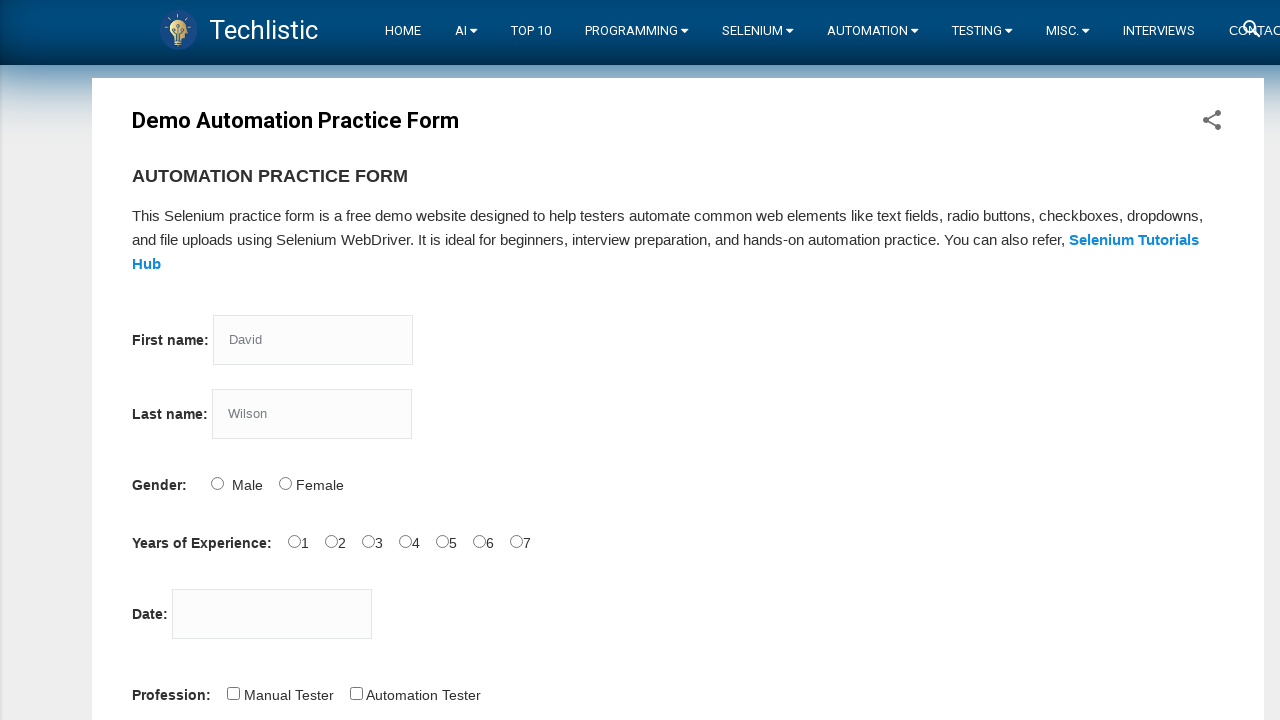

Selected Male gender option at (217, 483) on xpath=.//input[@value='Male']
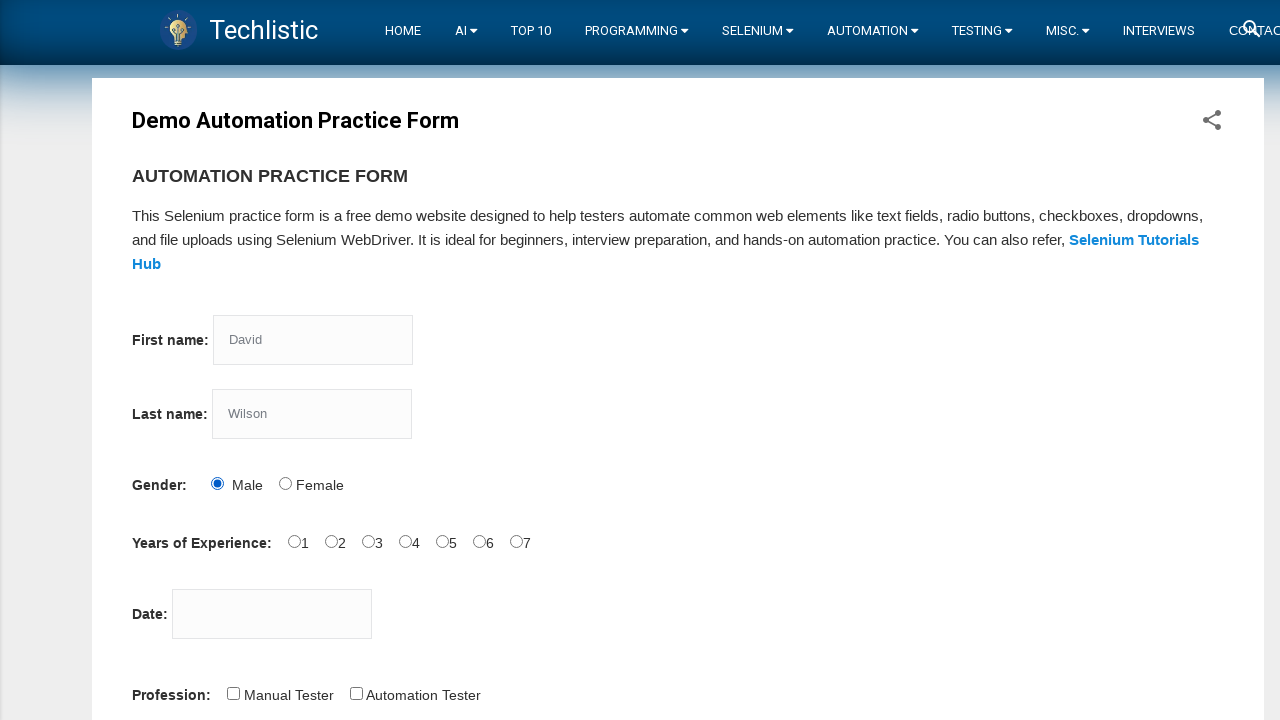

Selected years of experience at (331, 541) on xpath=.//input[@id='exp-1']
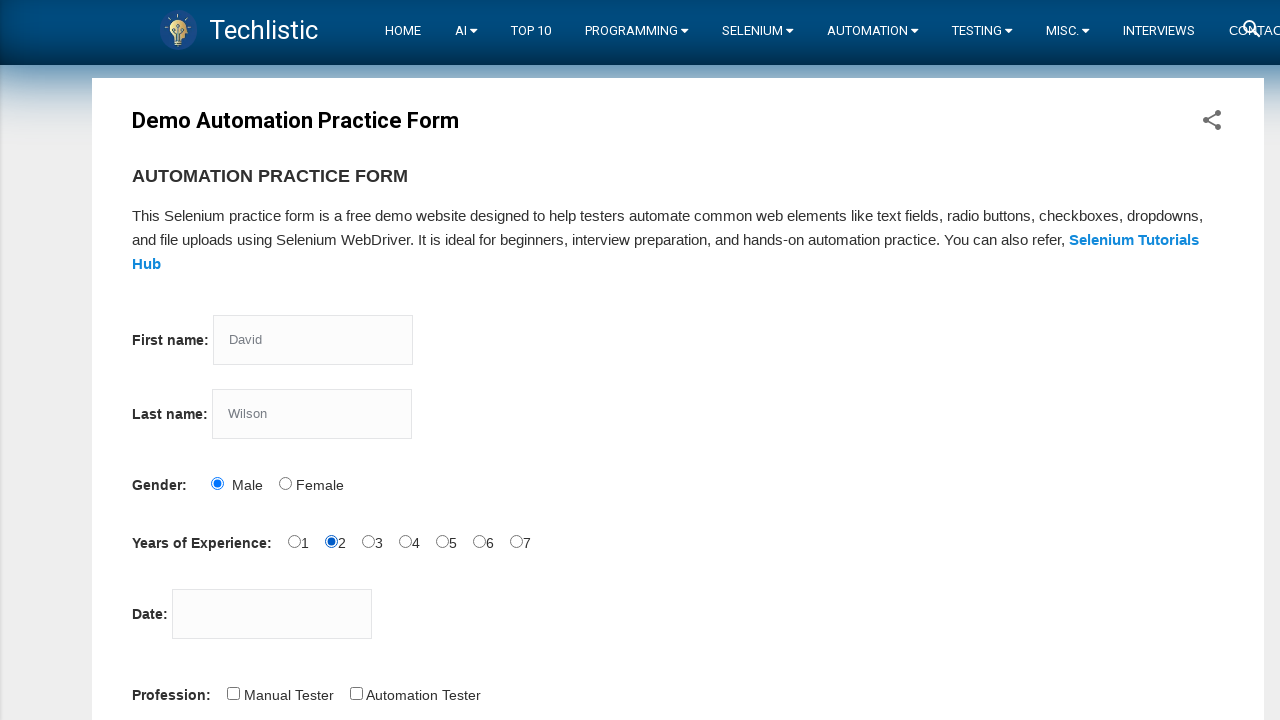

Filled date field with '25-06-2022' on xpath=.//input[@id='datepicker']
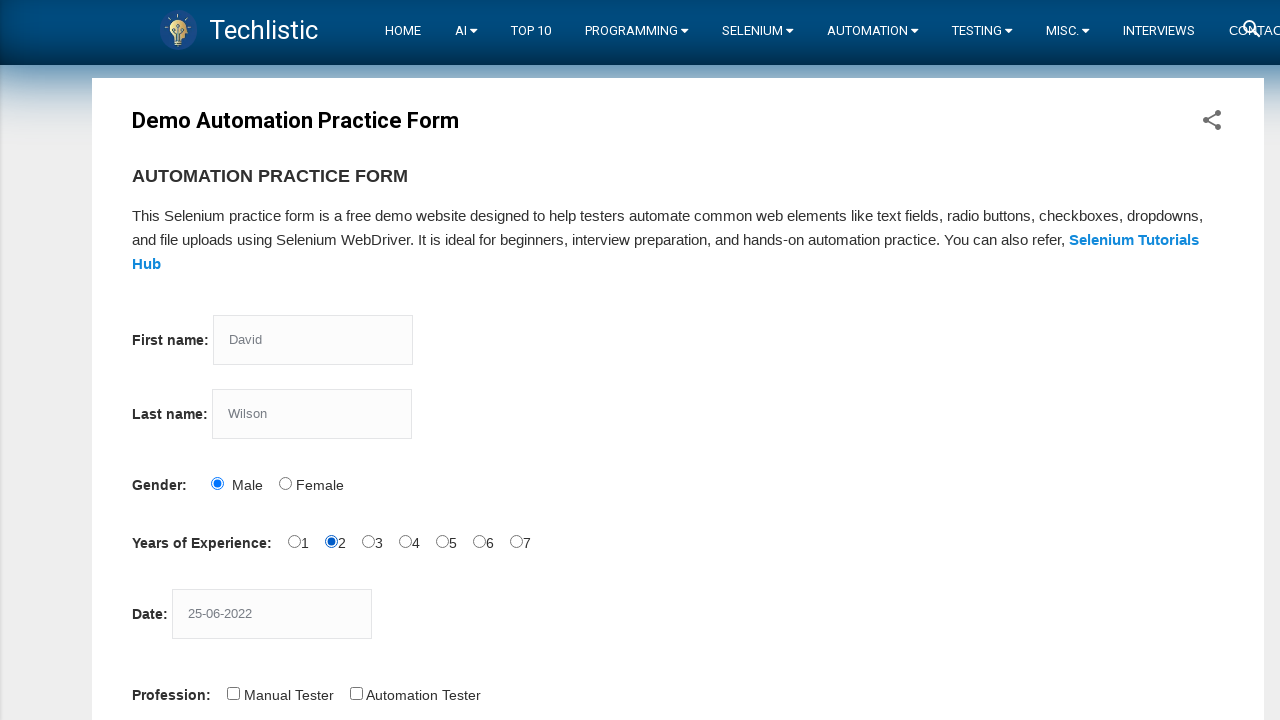

Selected first profession option at (233, 693) on xpath=.//input[@id='profession-0']
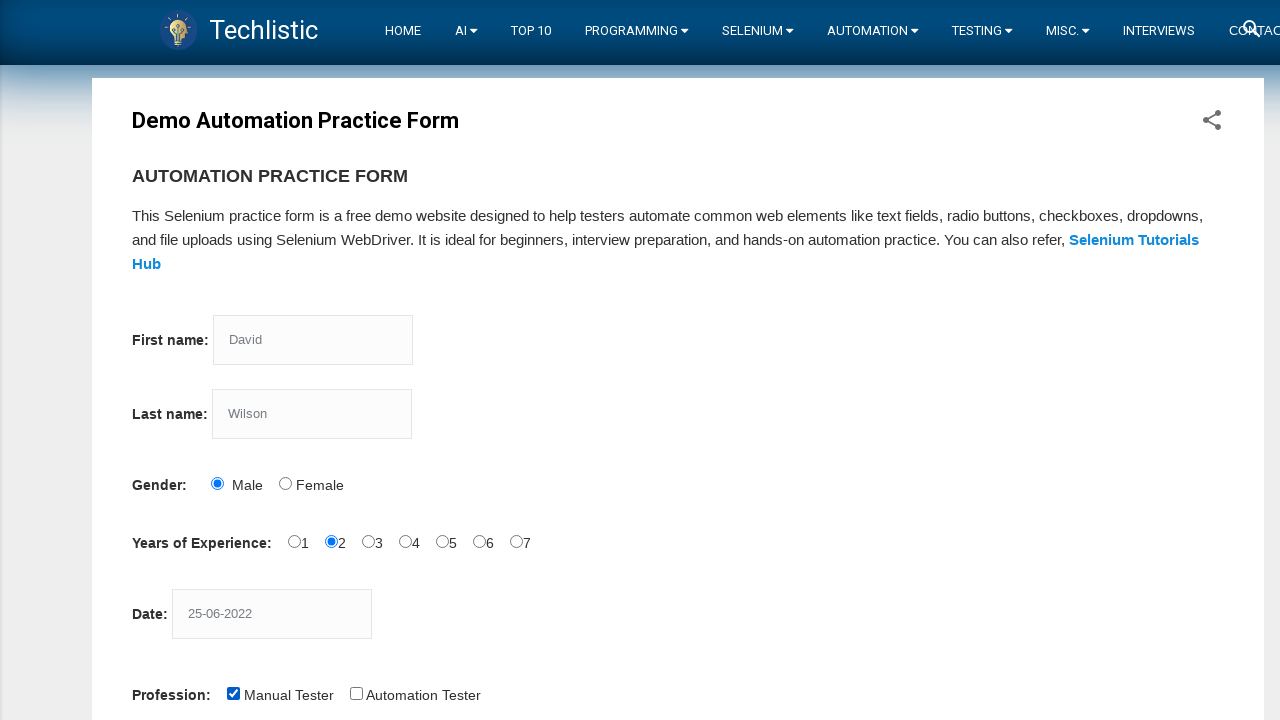

Selected first automation tool option at (281, 360) on xpath=.//input[@id='tool-0']
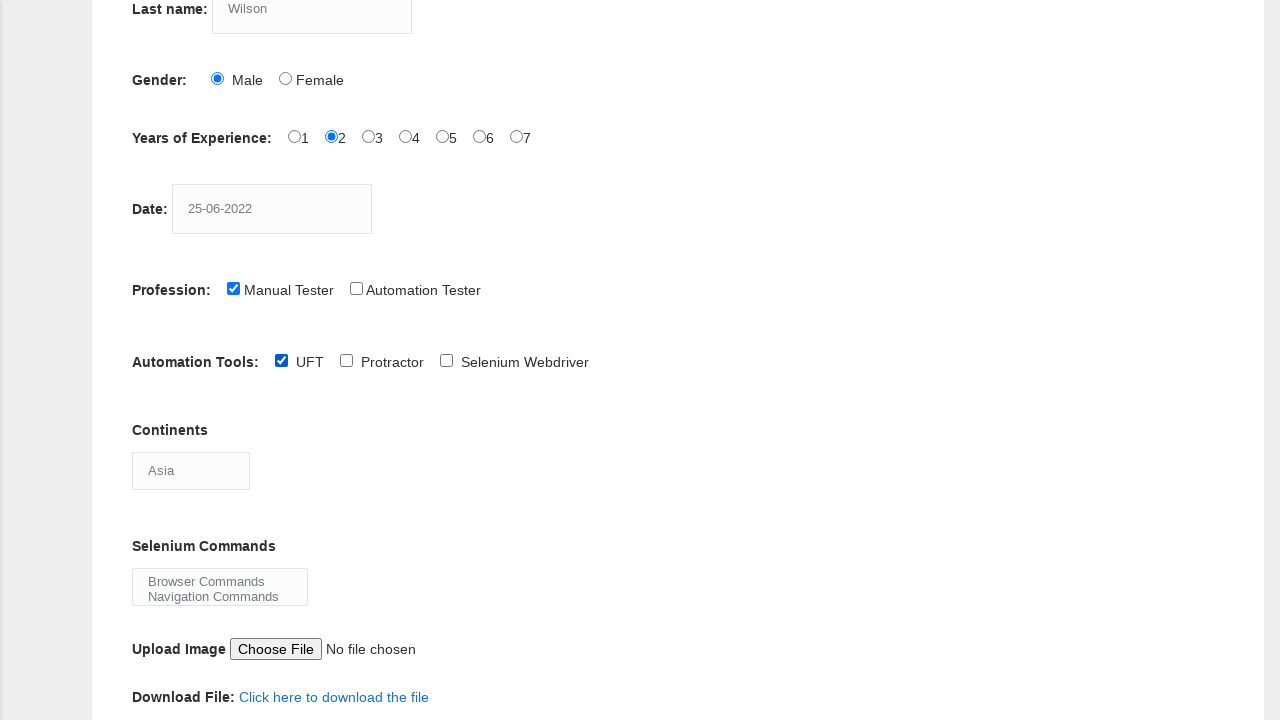

Opened continents dropdown at (191, 470) on xpath=.//select[@id='continents']
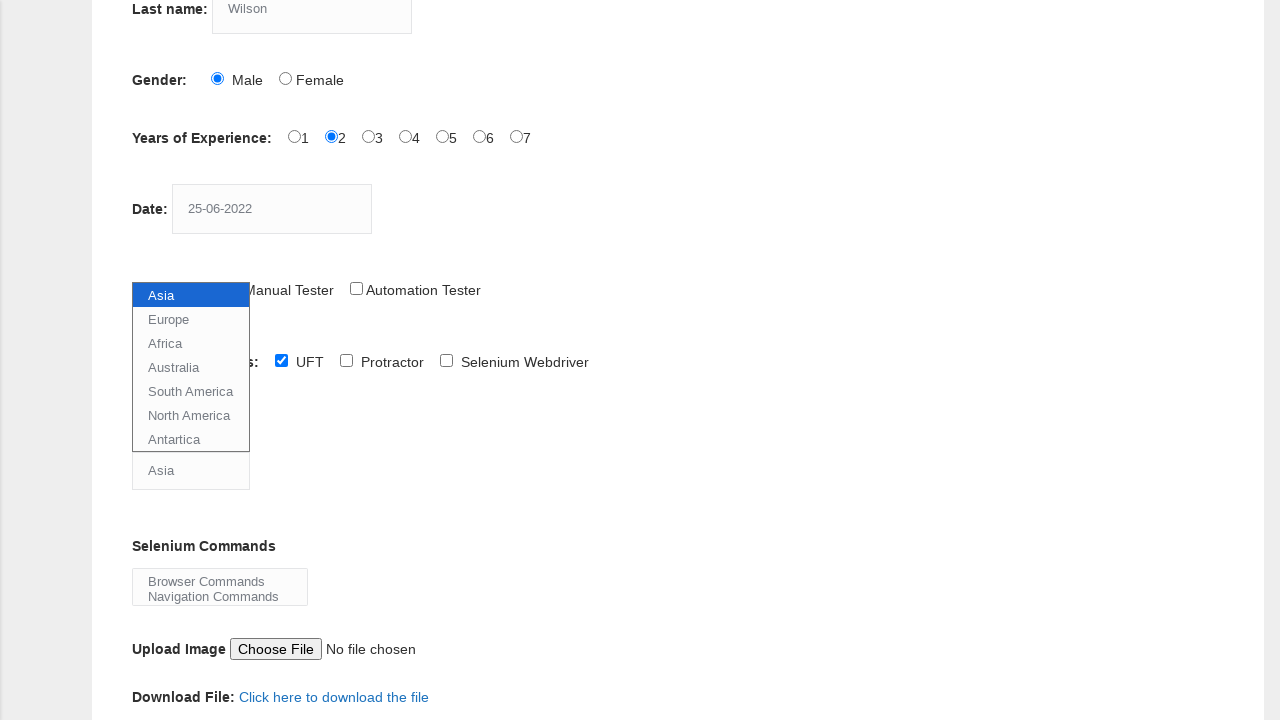

Clicked submit button to submit the form at (157, 360) on xpath=.//button[@id='submit']
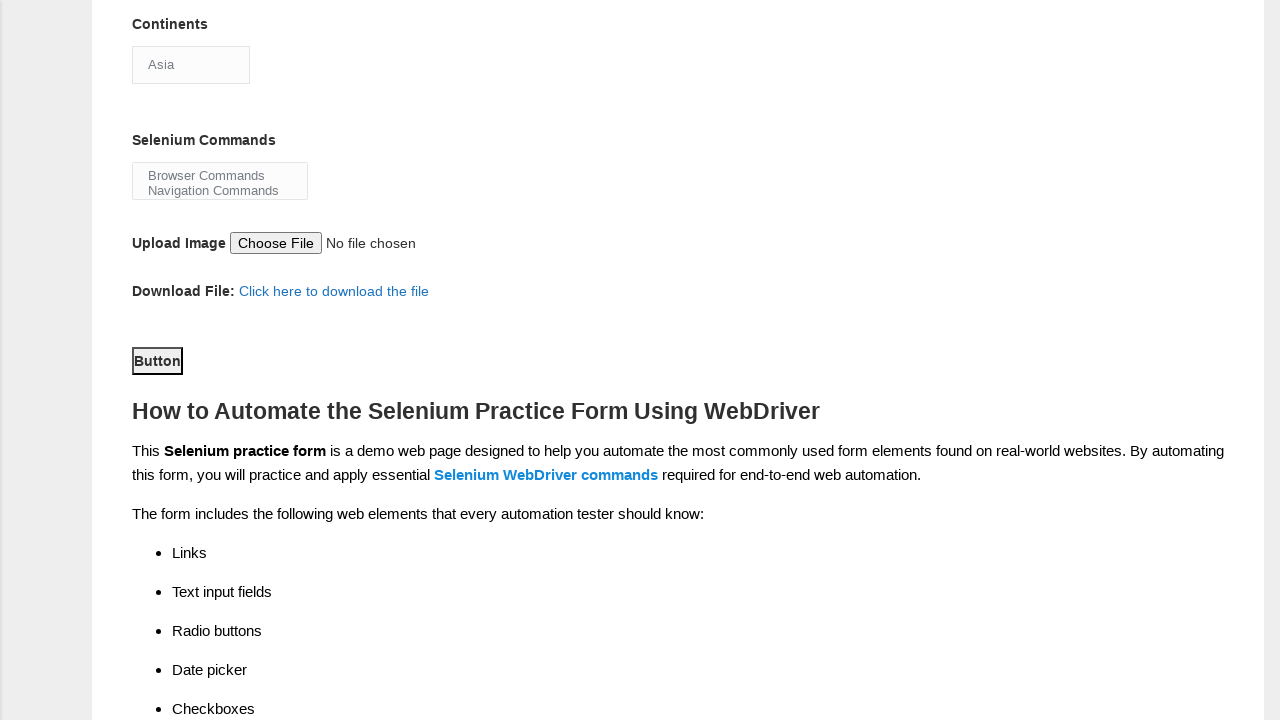

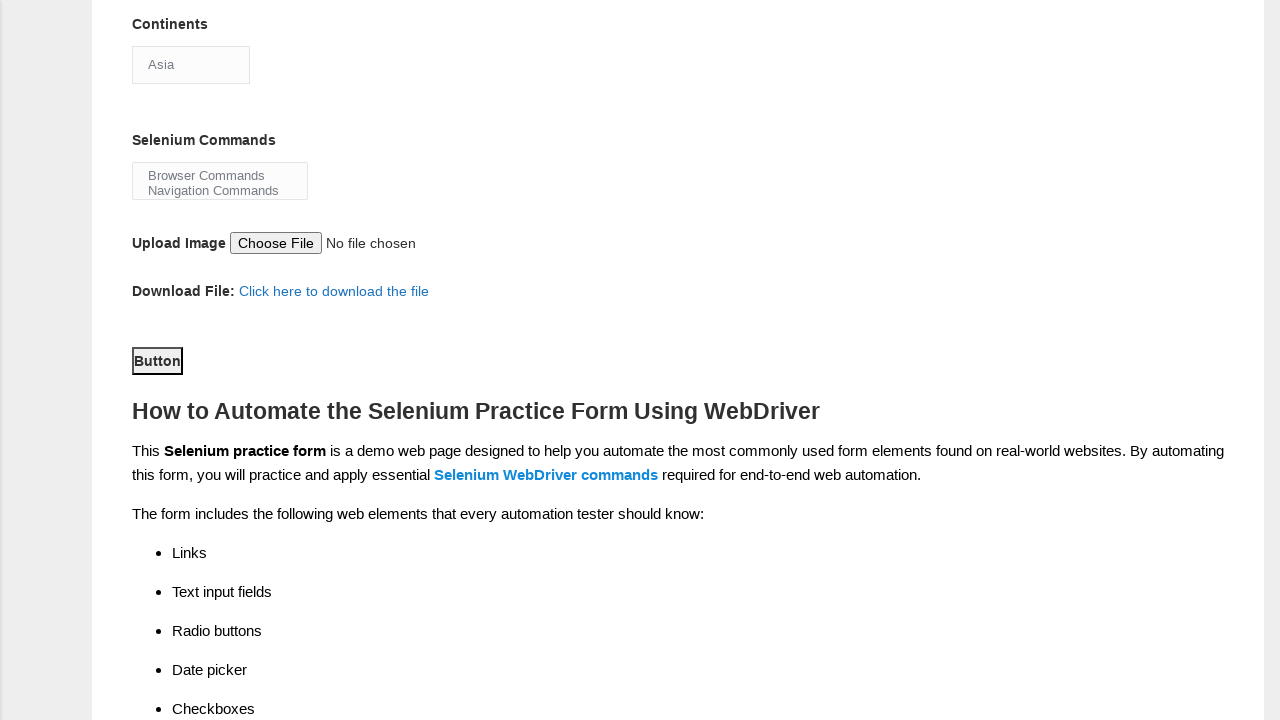